Tests entering text into a JavaScript prompt dialog and accepting it

Starting URL: https://the-internet.herokuapp.com/javascript_alerts

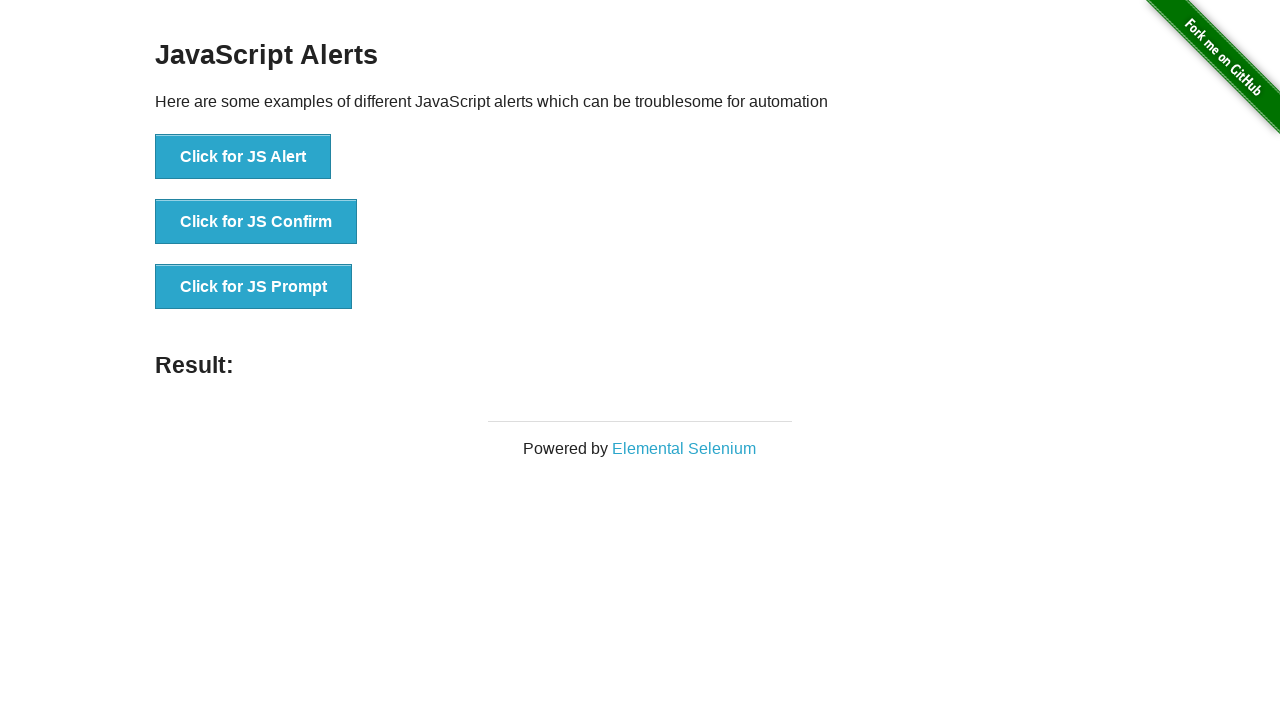

Set up dialog handler to accept prompt with text 'My Test Text'
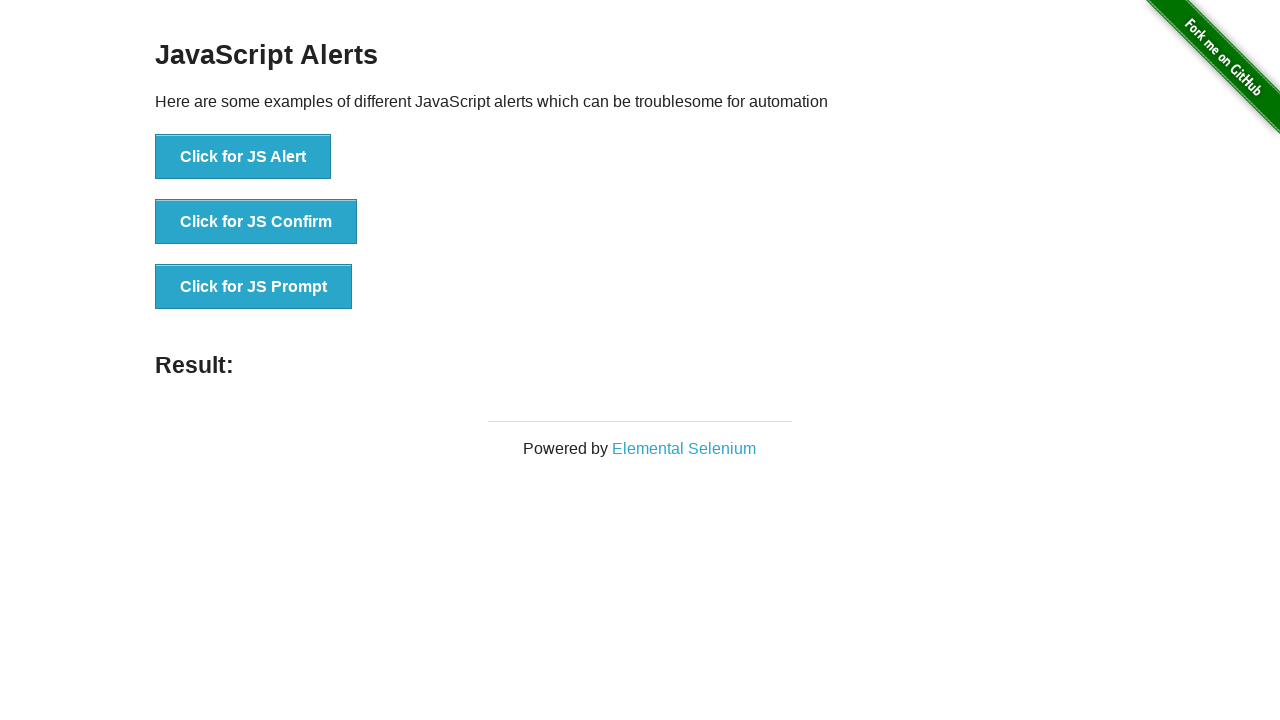

Clicked button to trigger JavaScript prompt dialog at (254, 287) on button[onclick="jsPrompt()"]
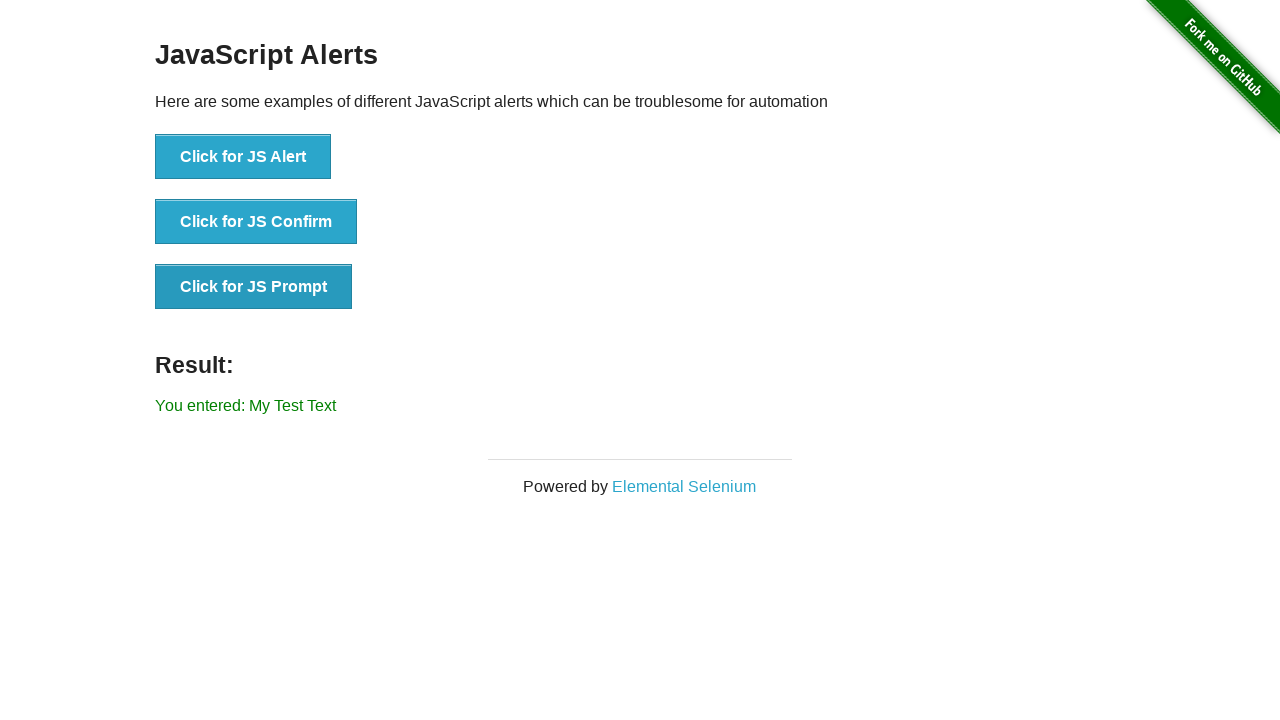

Verified that entered text 'My Test Text' appears in result
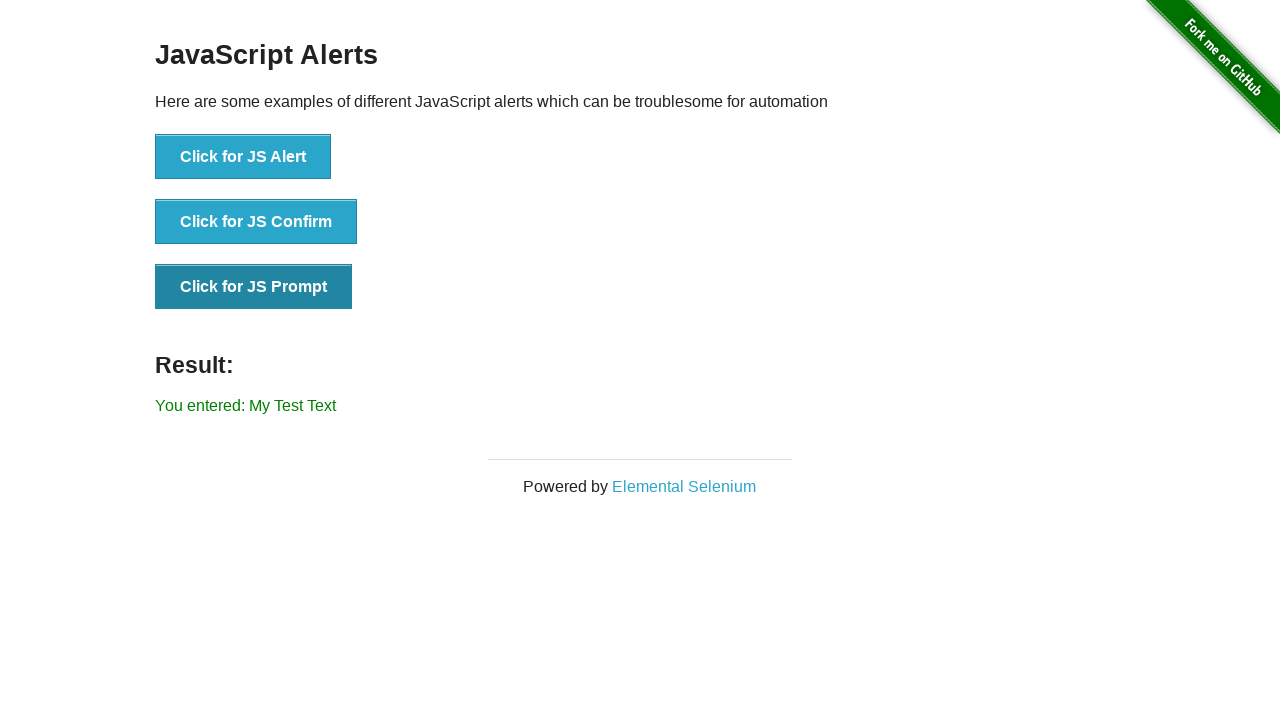

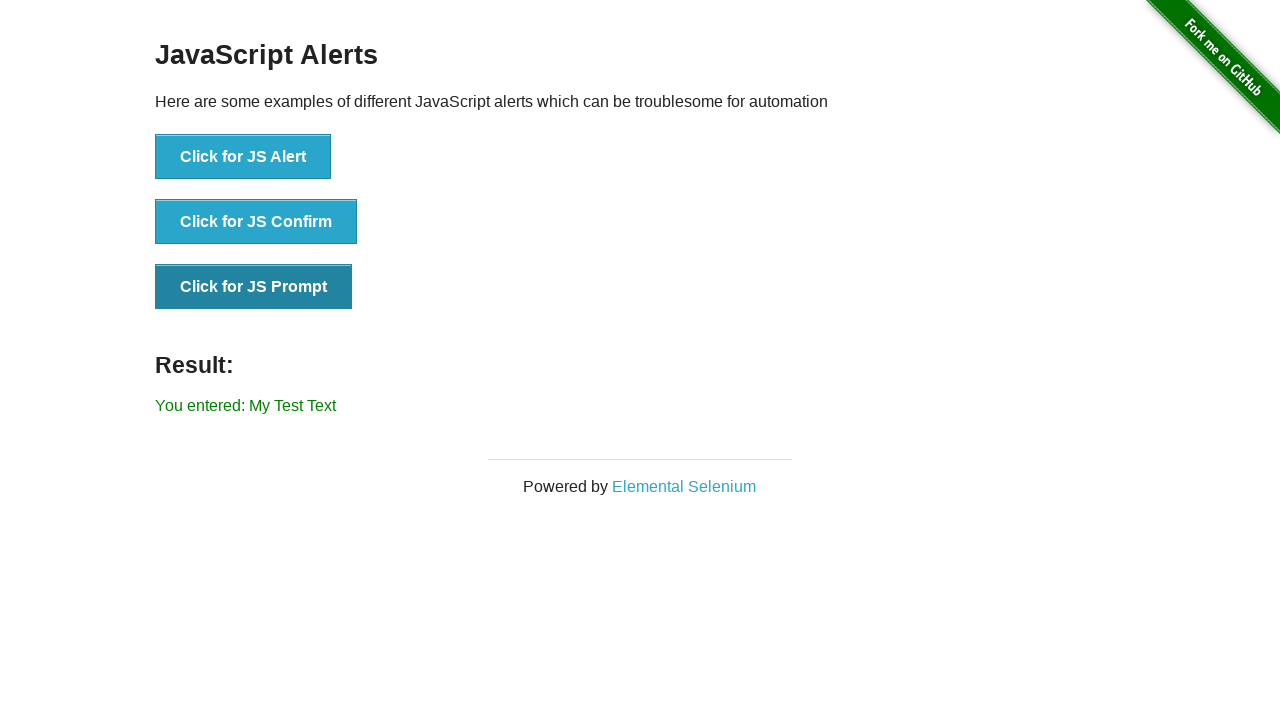